Waits for a price to reach $100, then books and solves a math problem by calculating log(abs(12*sin(x))) and submitting the answer

Starting URL: http://suninjuly.github.io/explicit_wait2.html

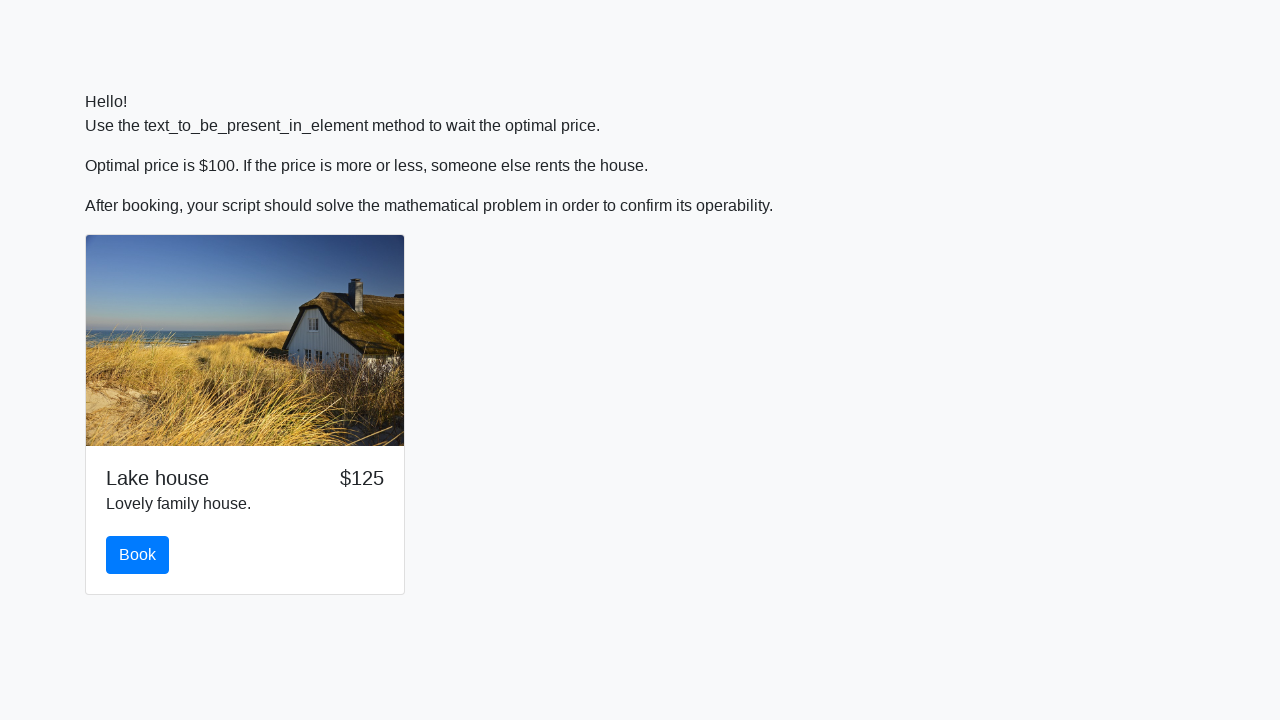

Waited for price to reach $100
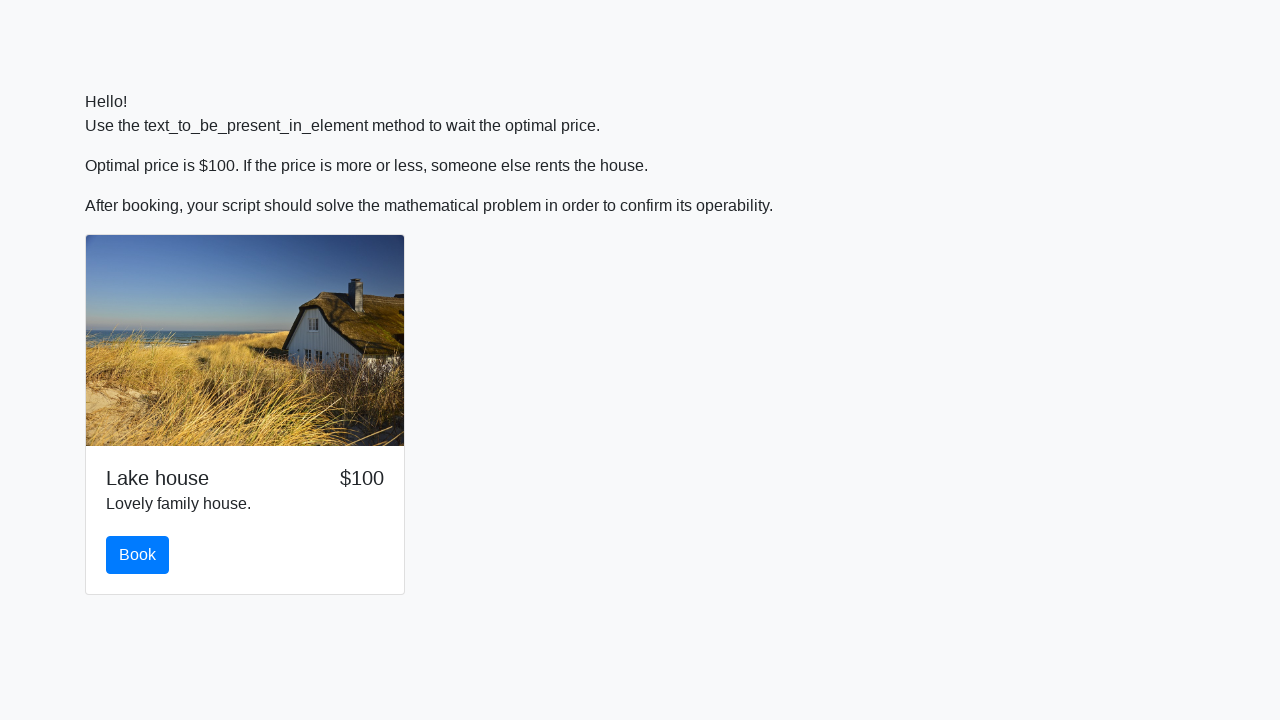

Clicked the book button at (138, 555) on #book
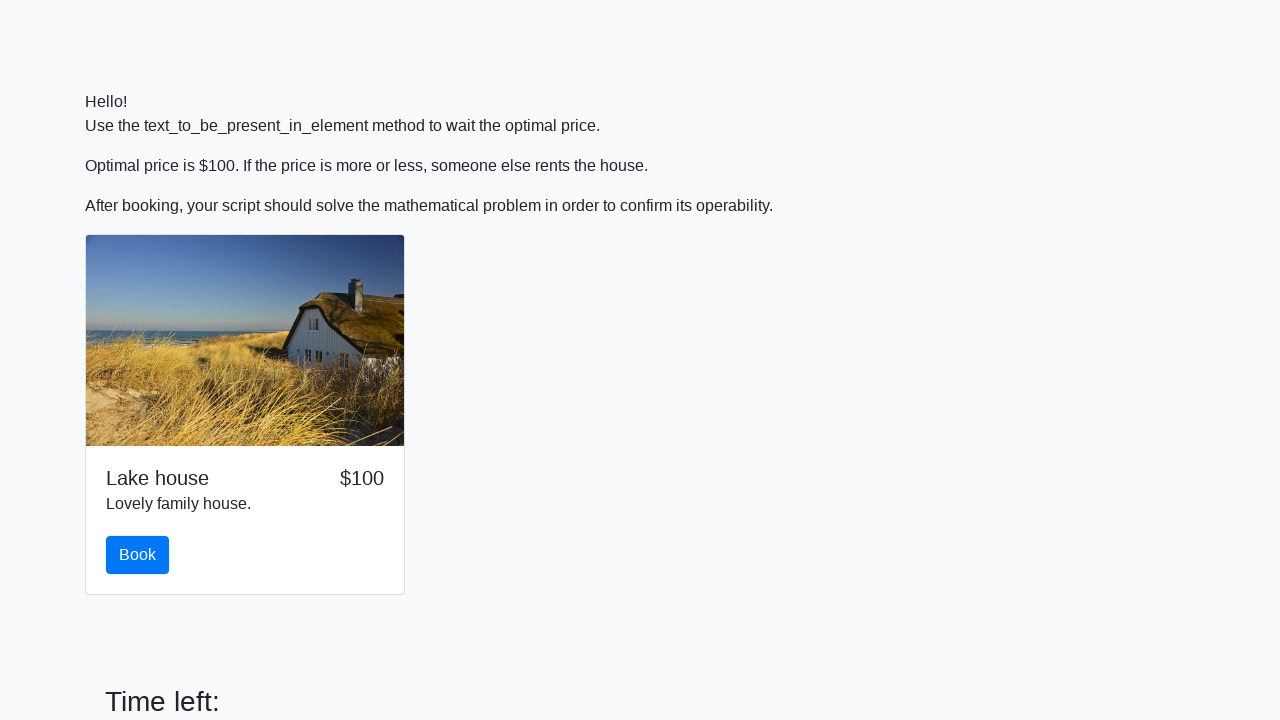

Retrieved x value from input field
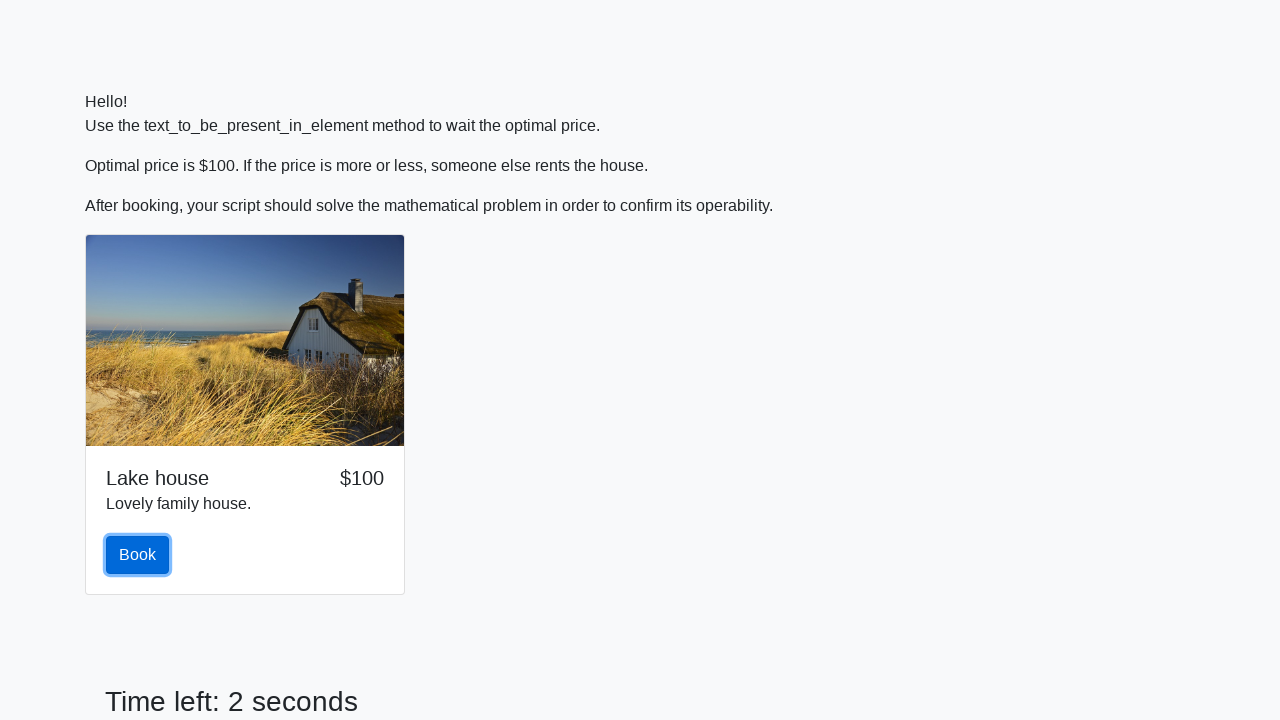

Parsed x value as integer: 804
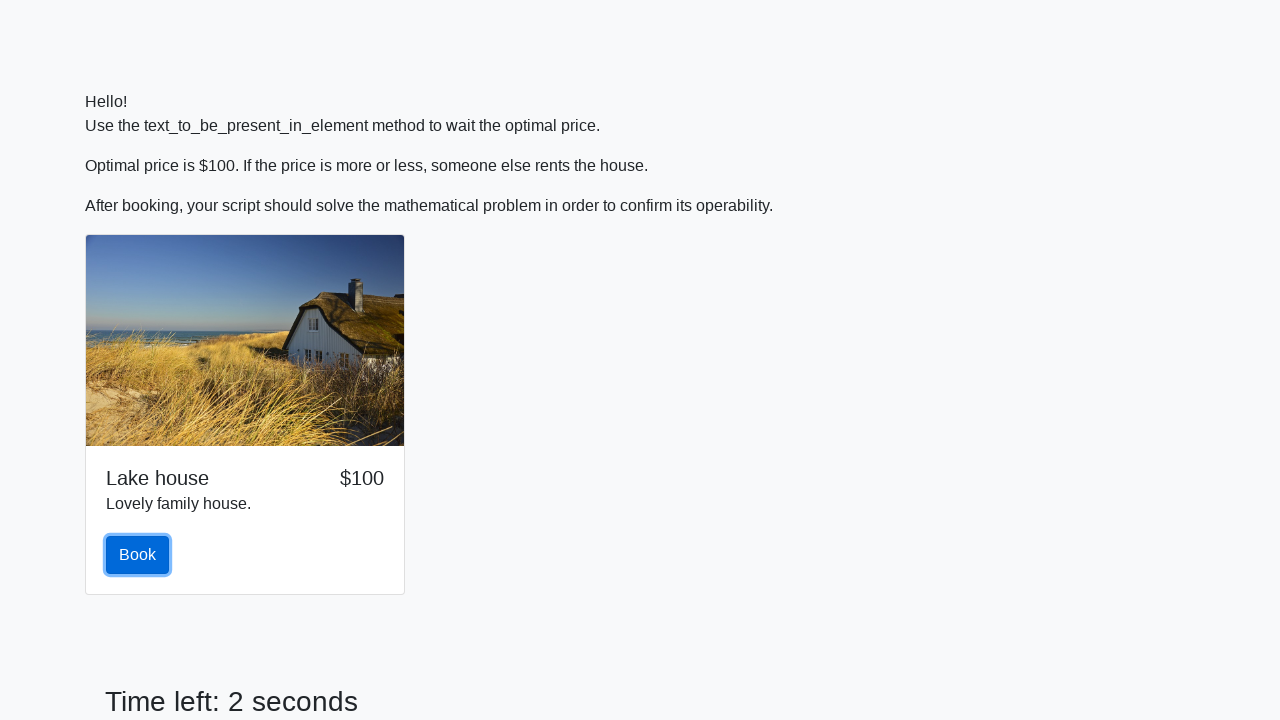

Calculated log(abs(12*sin(804))) = 1.0791992187723773
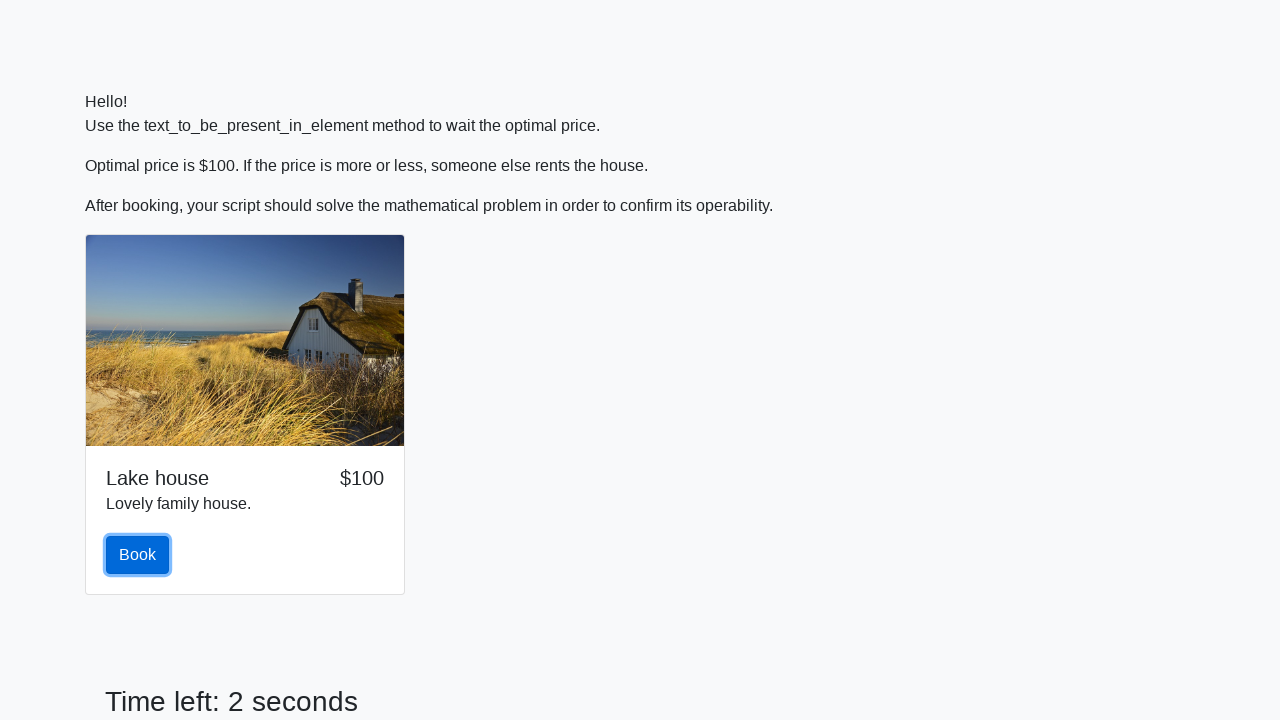

Filled answer field with calculated value: 1.0791992187723773 on #answer
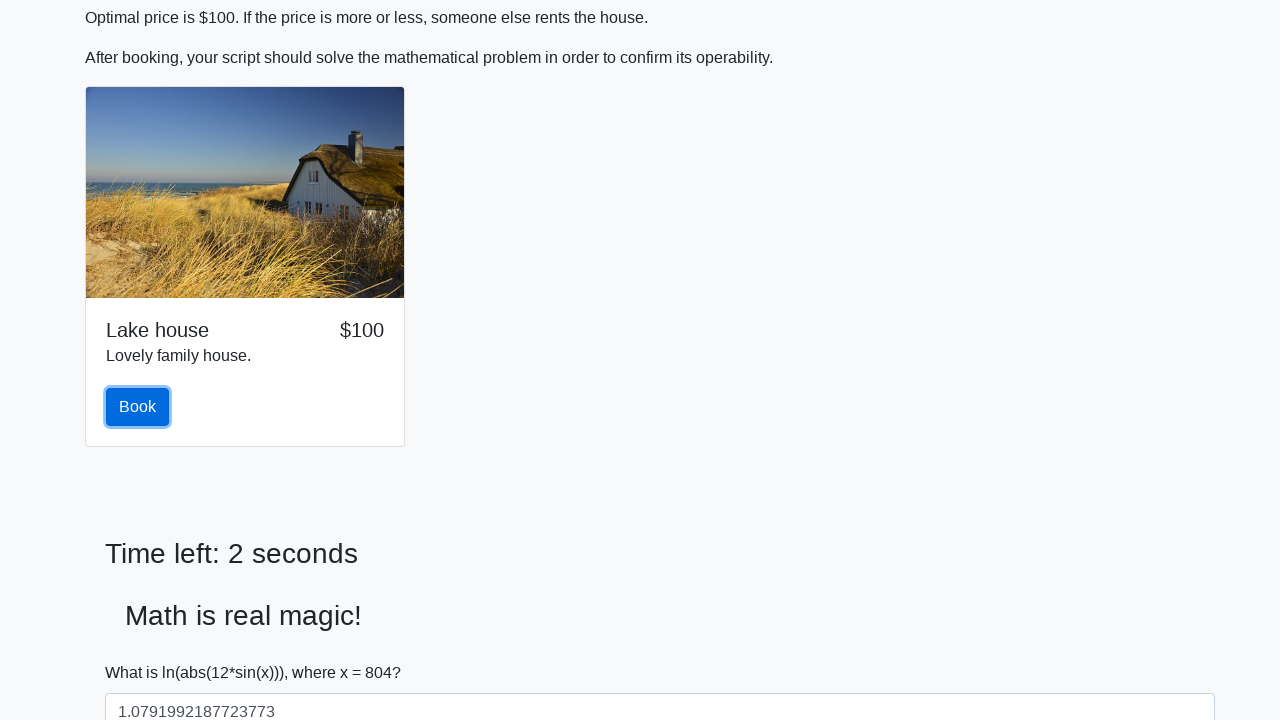

Clicked submit button at (143, 651) on [type="submit"]
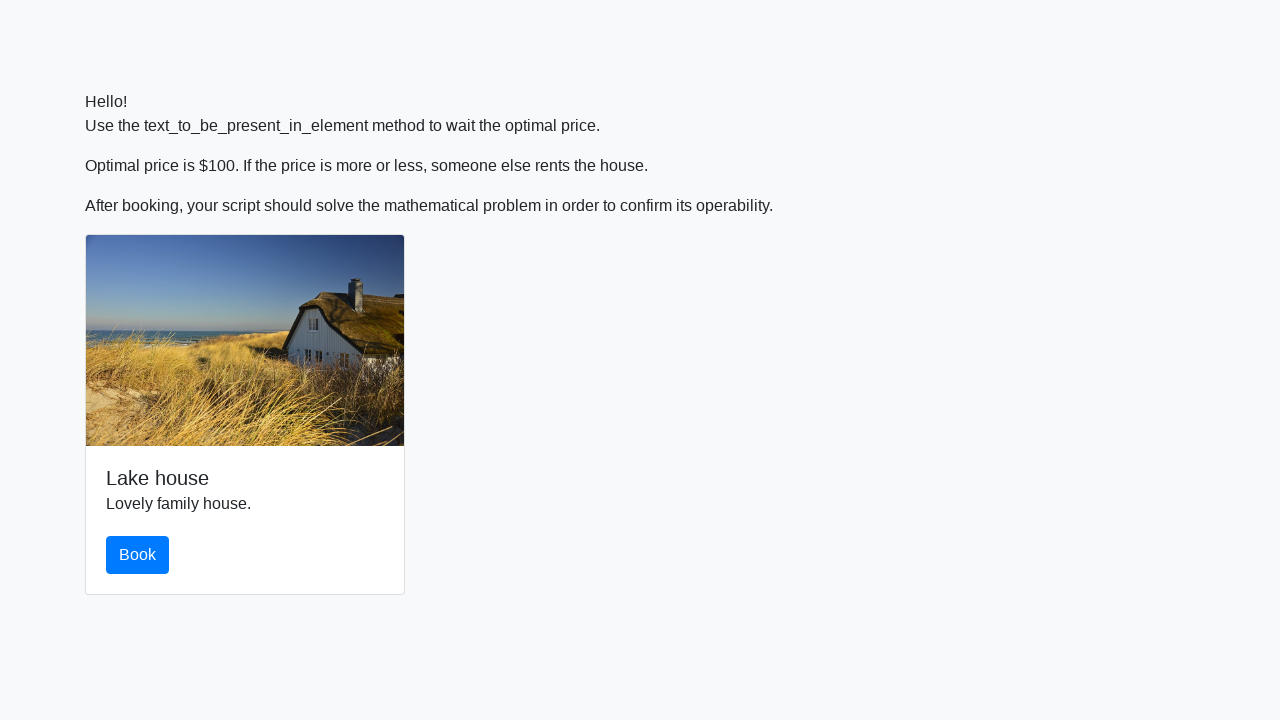

Set up alert handler to accept dialogs
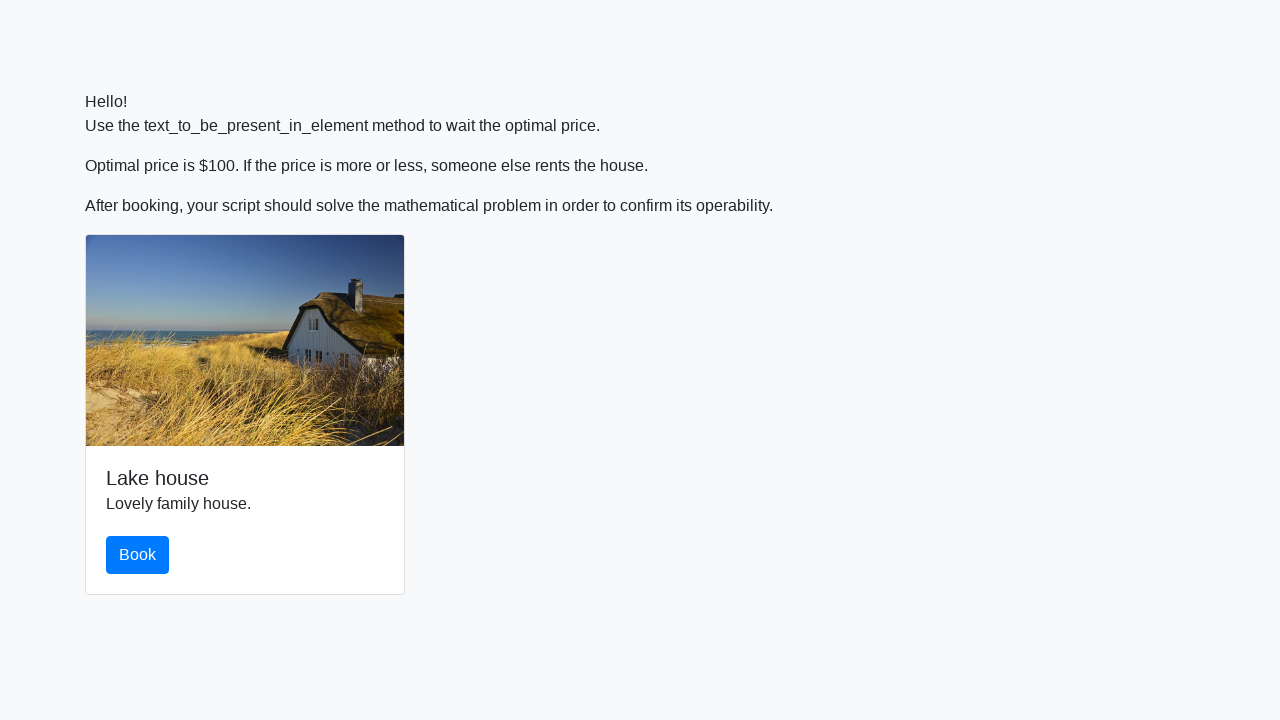

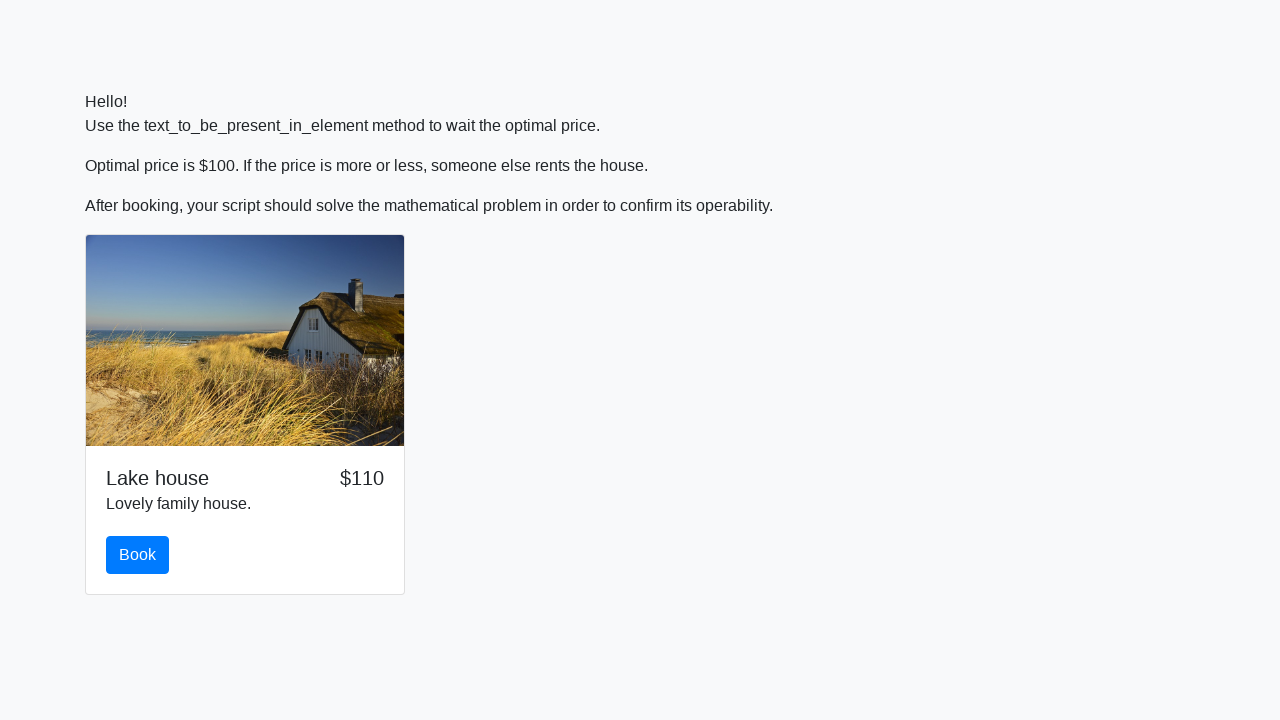